Tests that clicking clear completed button removes completed items from the list

Starting URL: https://demo.playwright.dev/todomvc

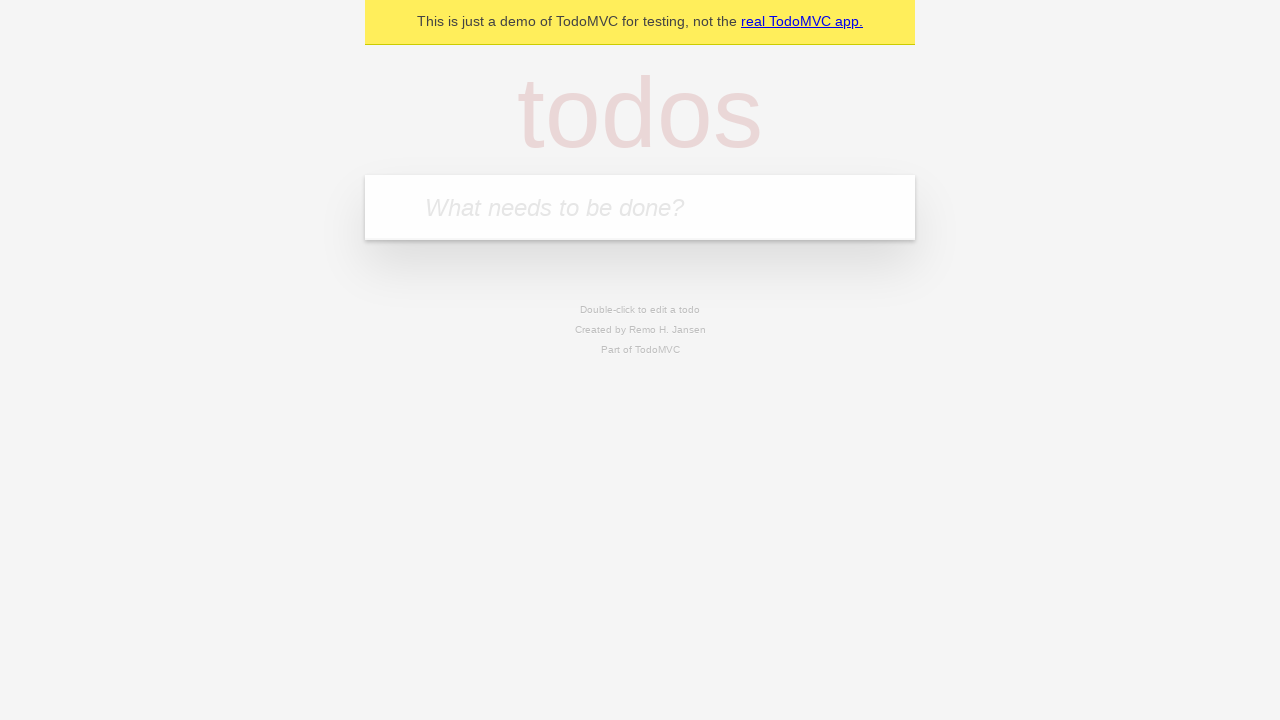

Filled new todo input with 'buy some cheese' on .new-todo
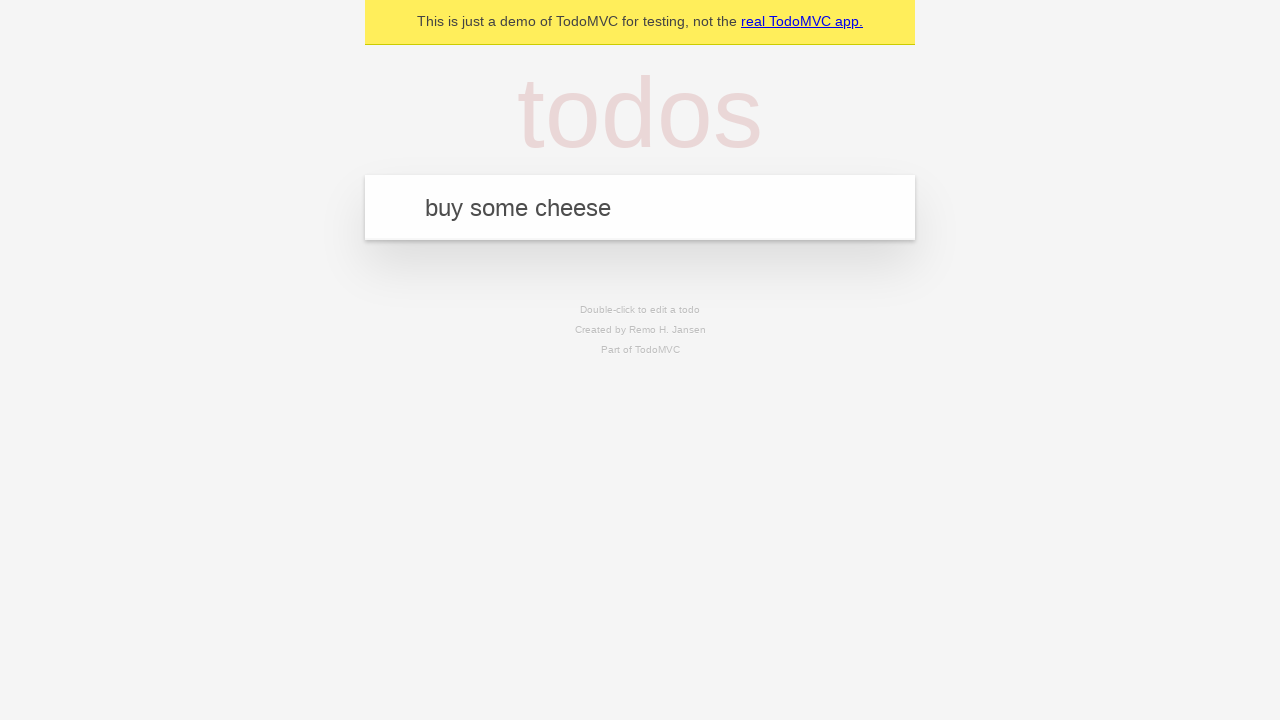

Pressed Enter to add first todo on .new-todo
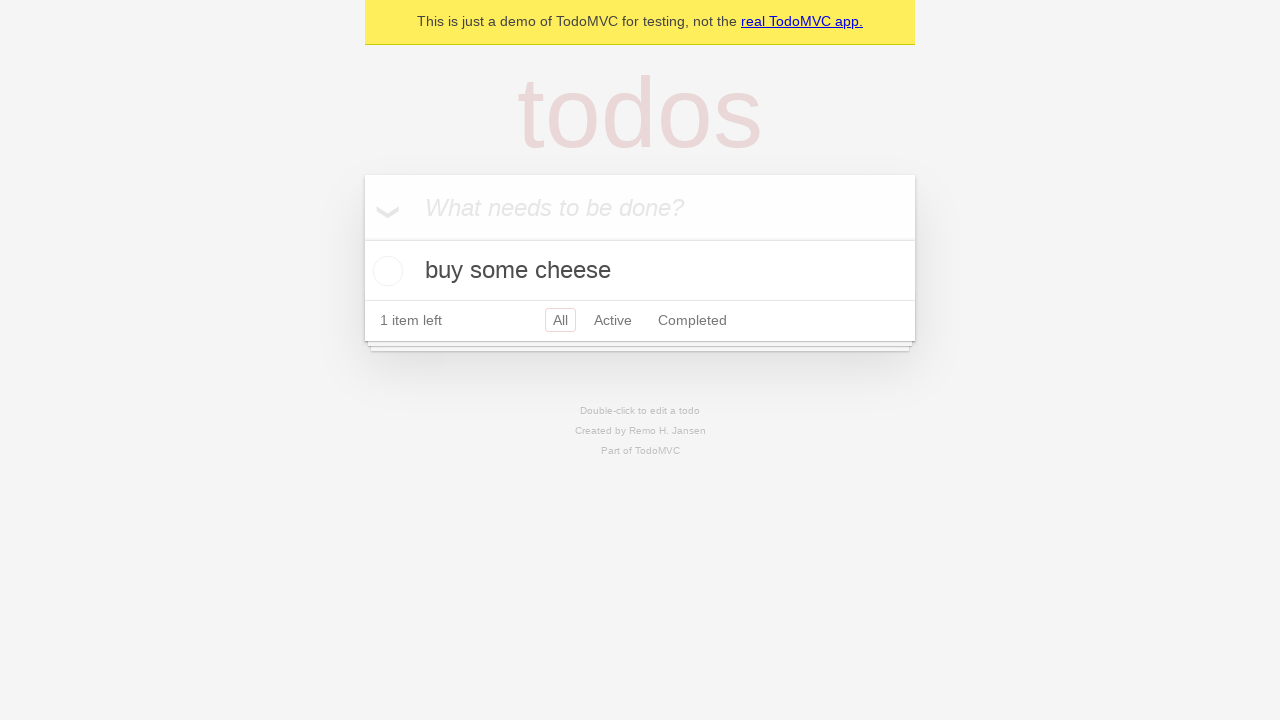

Filled new todo input with 'feed the cat' on .new-todo
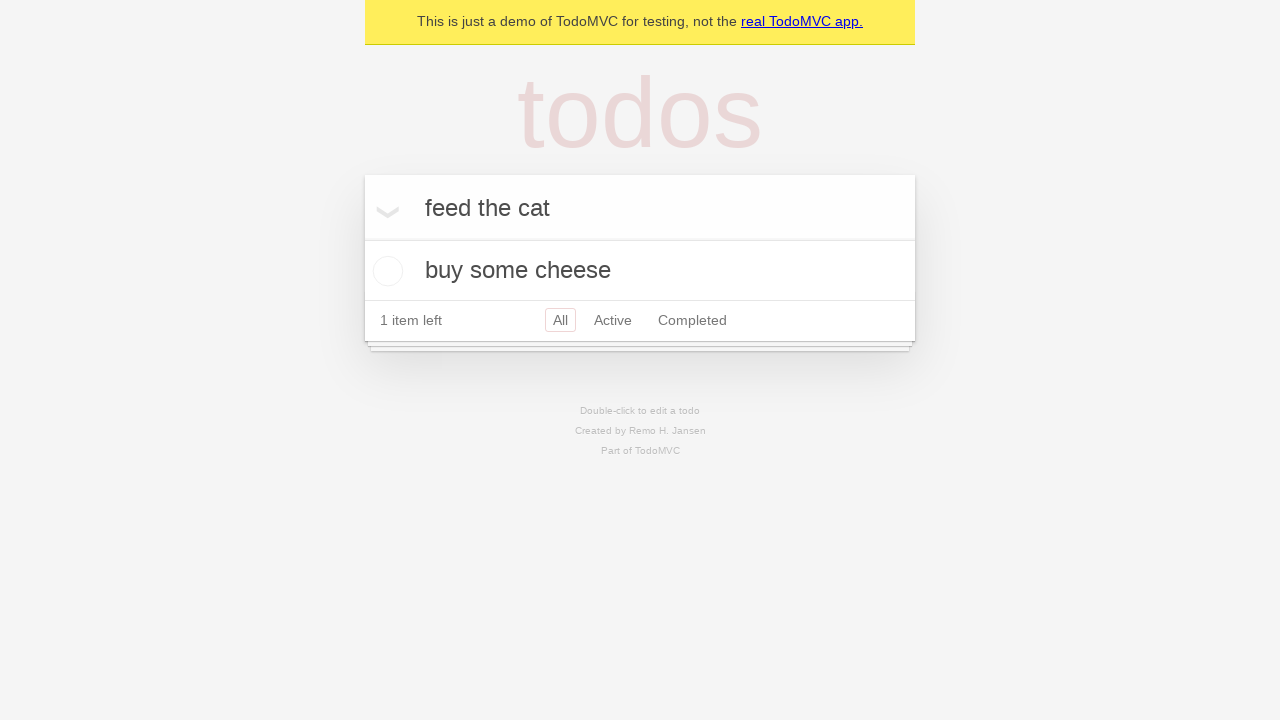

Pressed Enter to add second todo on .new-todo
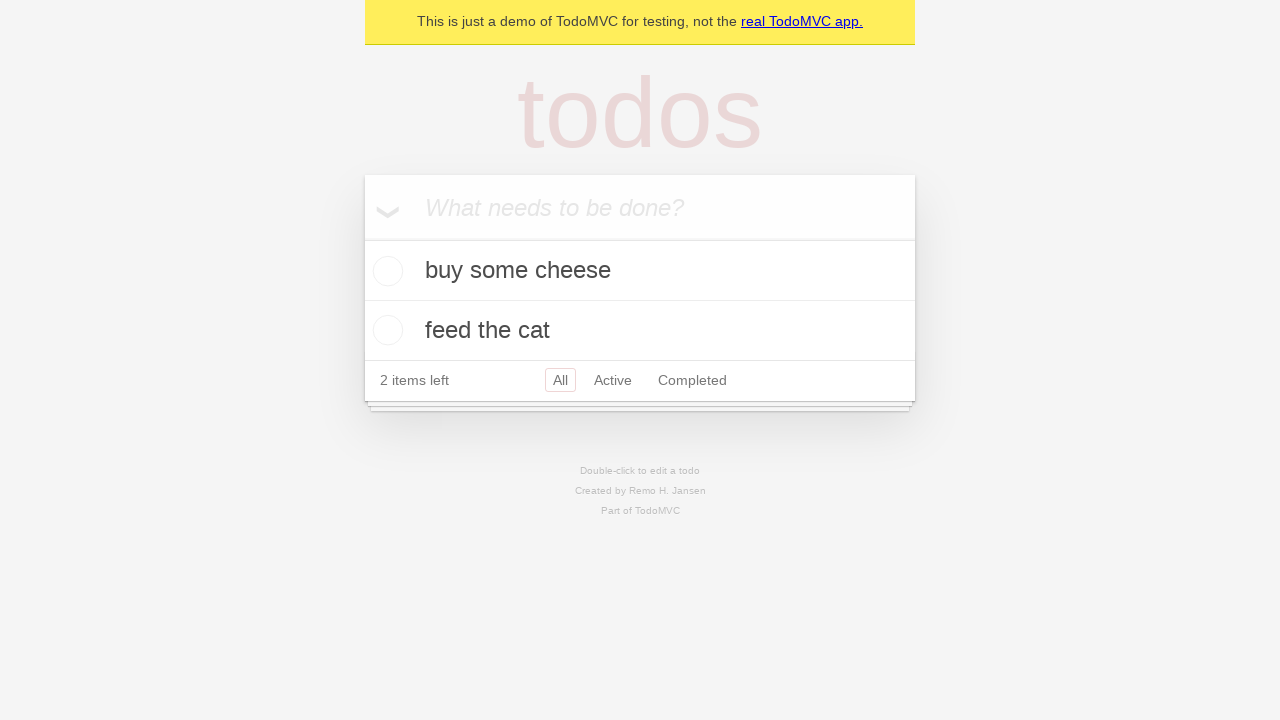

Filled new todo input with 'book a doctors appointment' on .new-todo
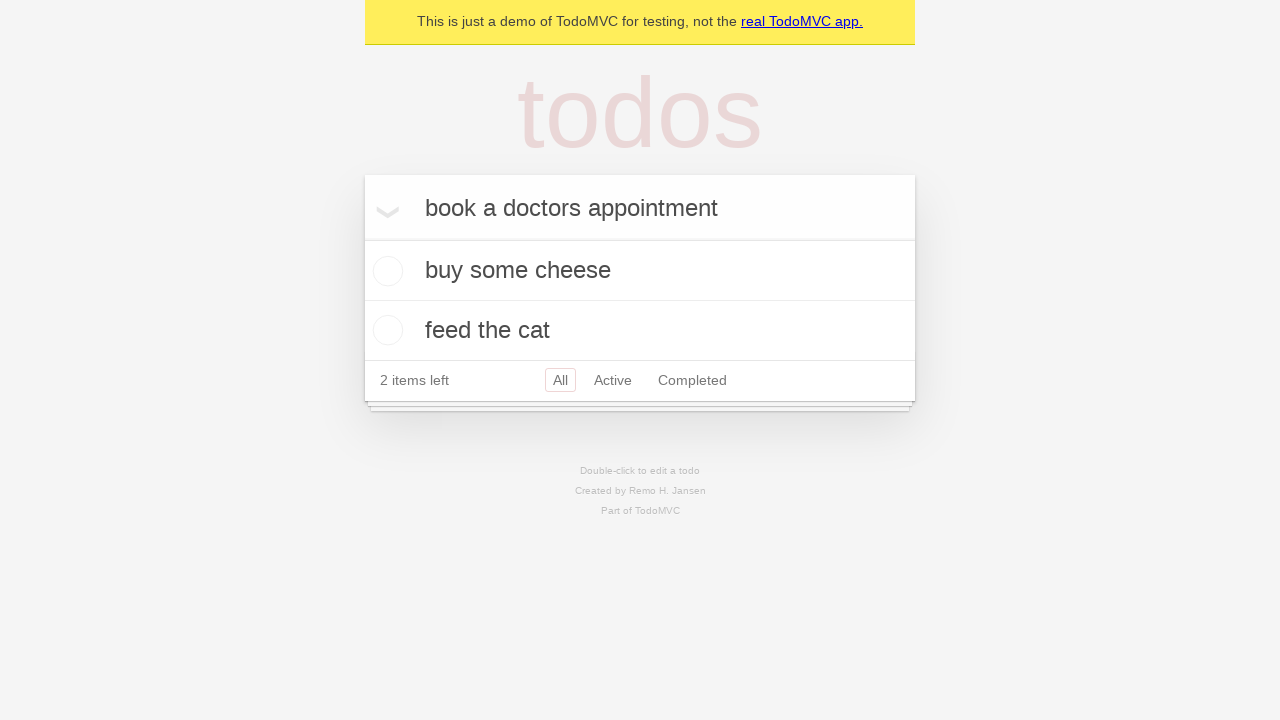

Pressed Enter to add third todo on .new-todo
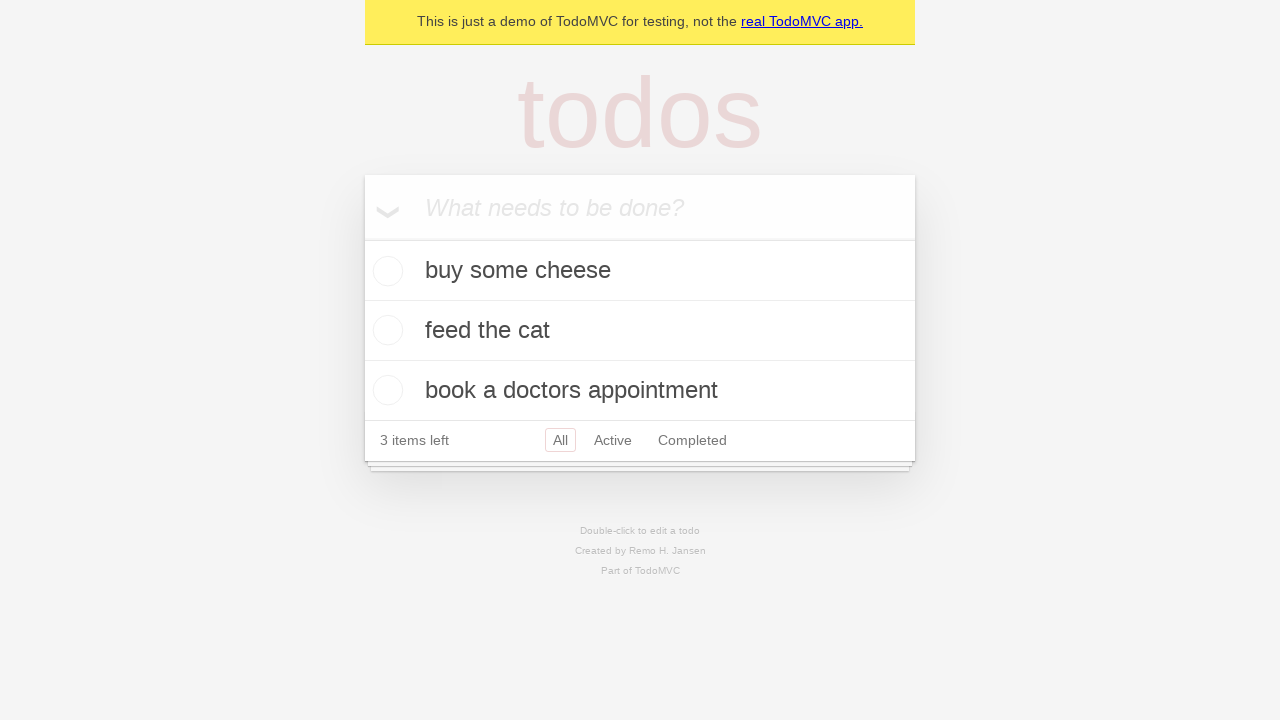

Located all todo items in the list
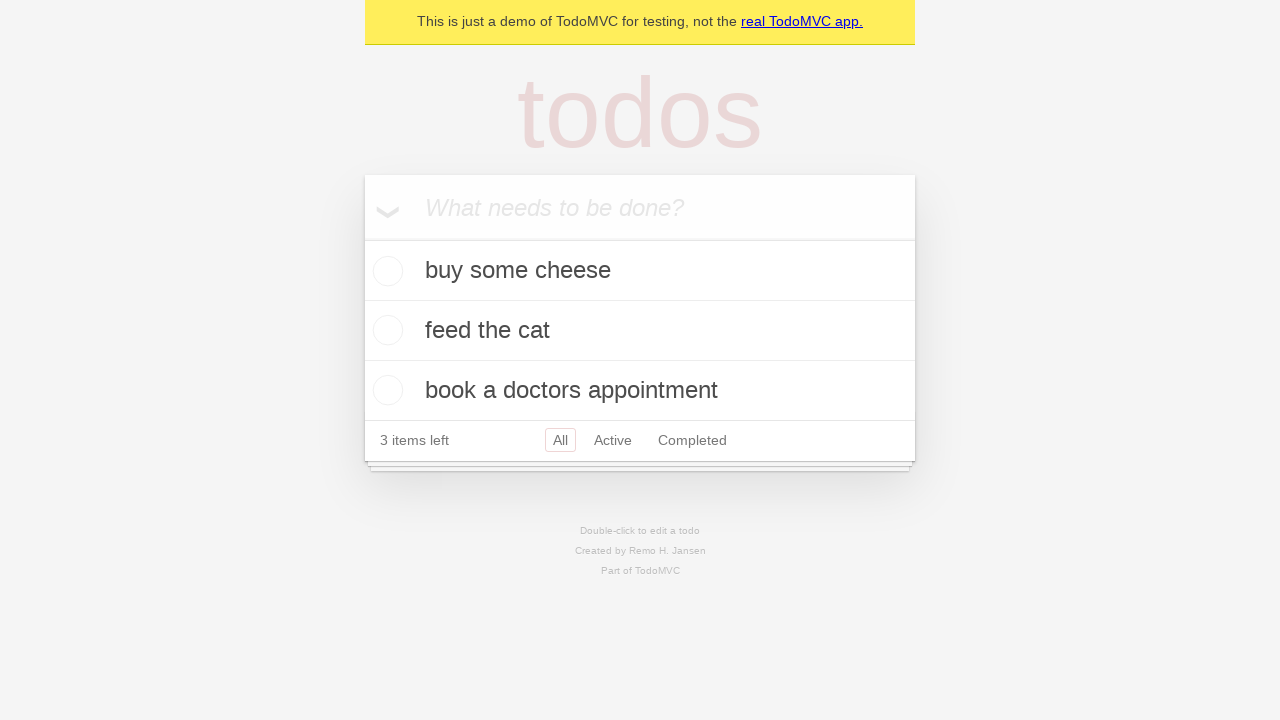

Marked second todo as completed at (385, 330) on .todo-list li >> nth=1 >> .toggle
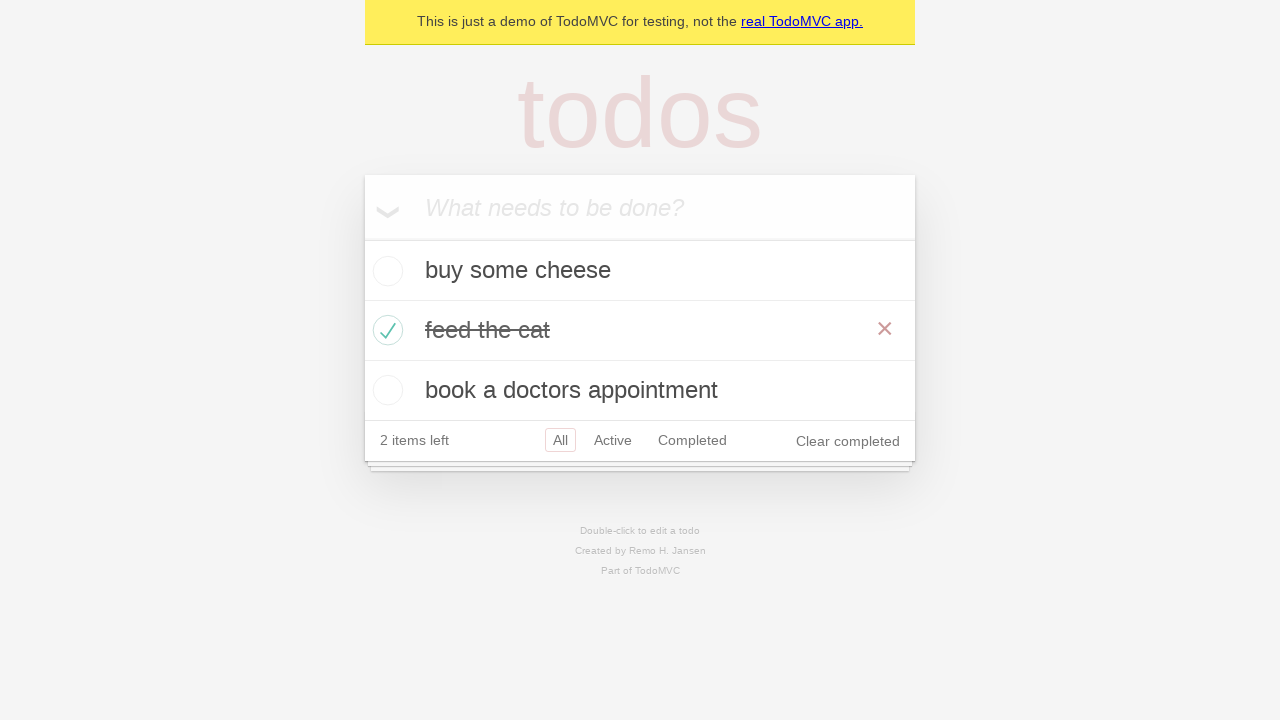

Clicked clear completed button to remove completed items at (848, 441) on .clear-completed
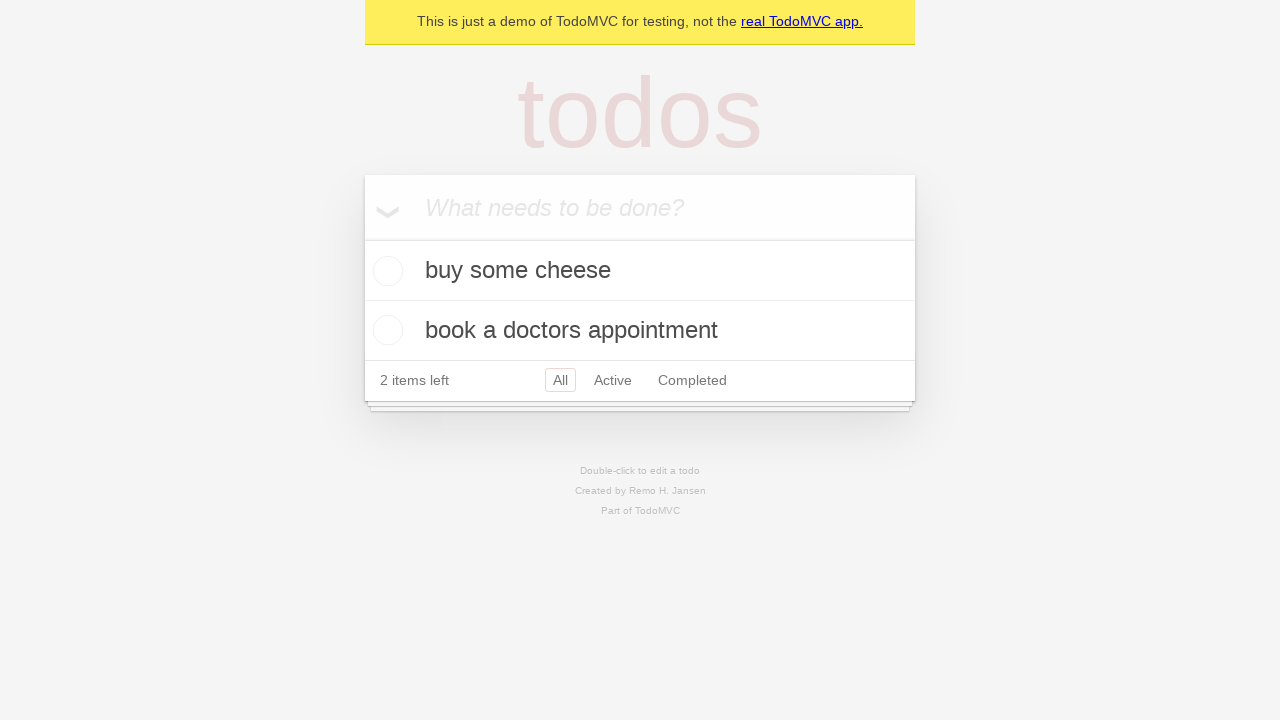

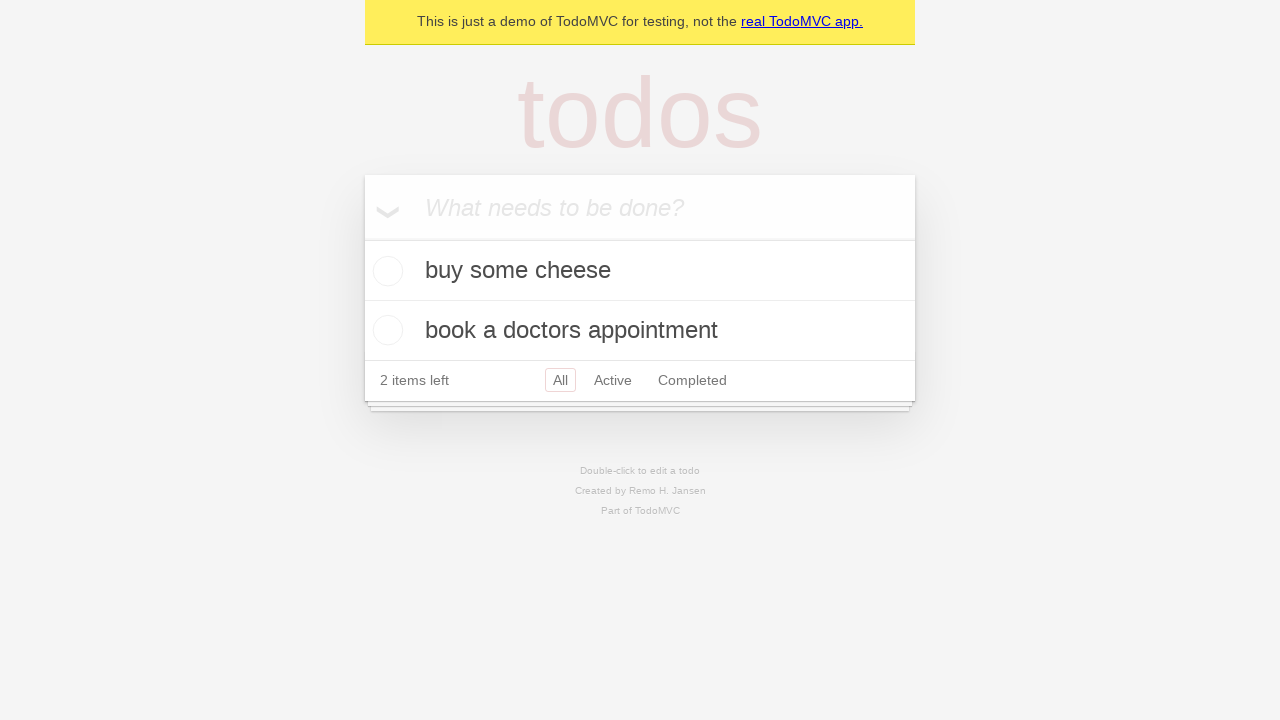